Tests nested iframe navigation by clicking on "Nested Frames" link, switching into nested frames (top frame, then middle frame), and extracting the text content from the middle frame.

Starting URL: https://the-internet.herokuapp.com

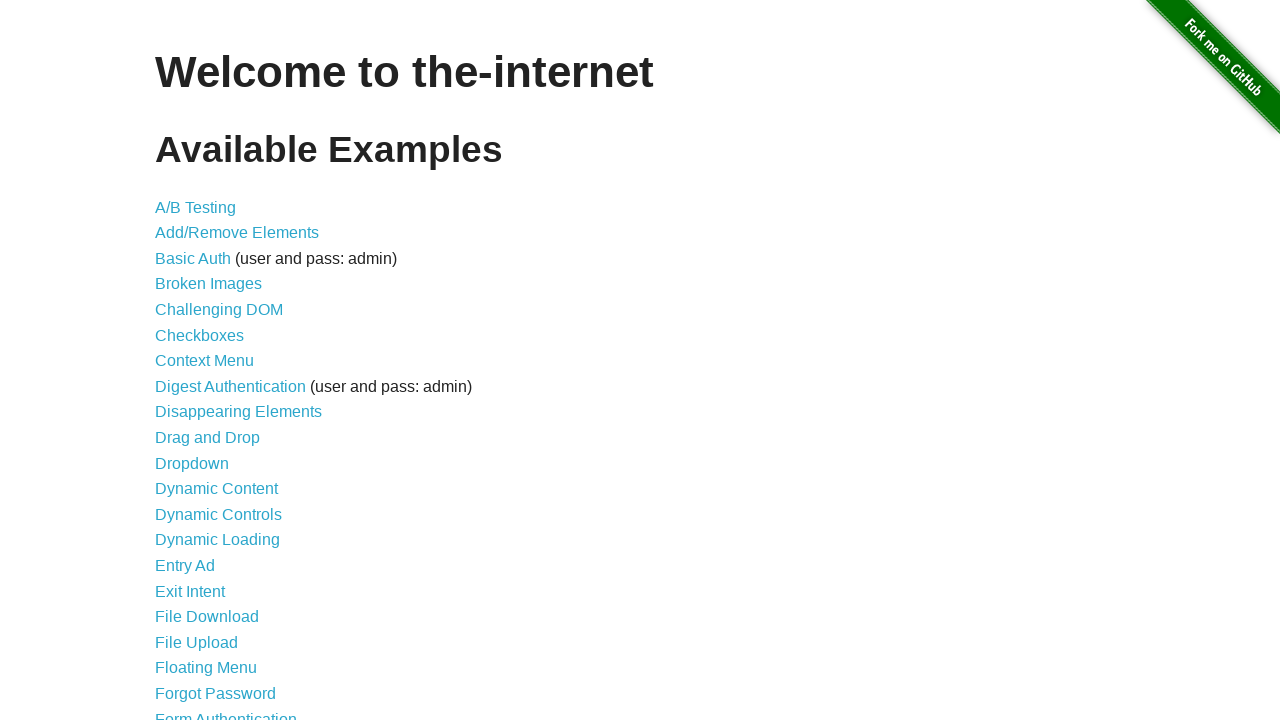

Clicked on 'Nested Frames' link at (210, 395) on text=Nested Frames
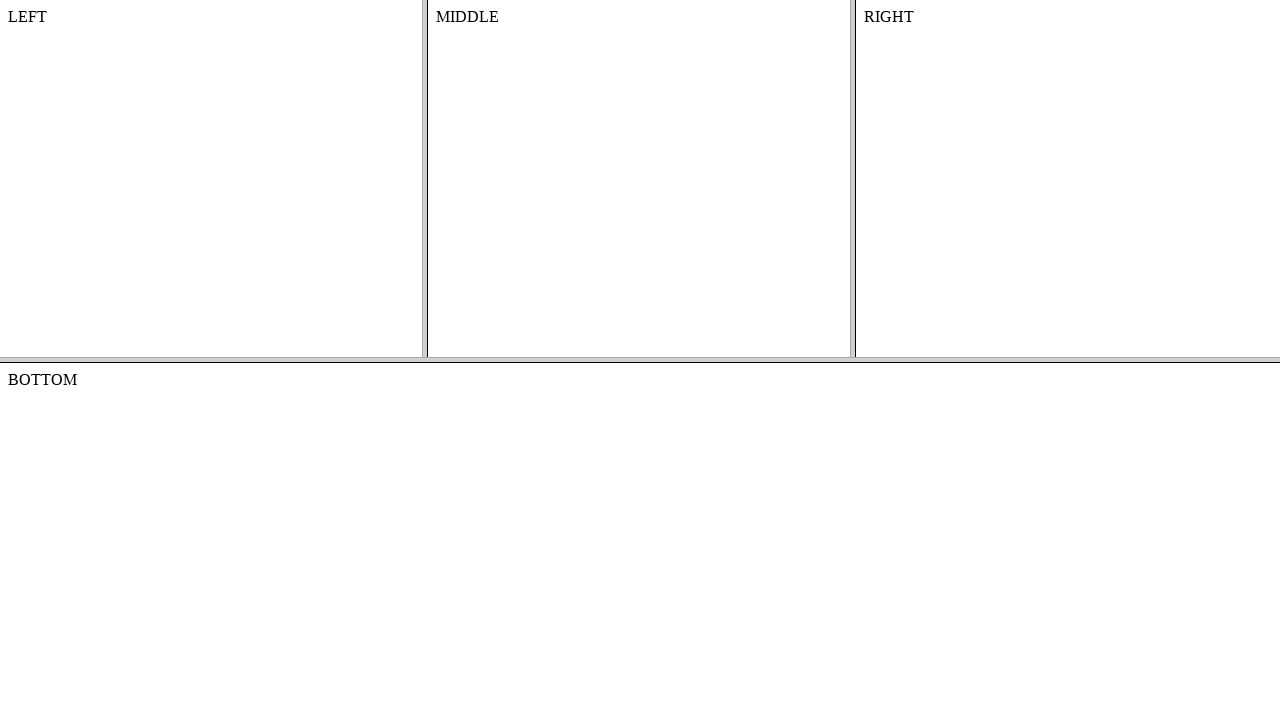

Waited for frameset to load (domcontentloaded)
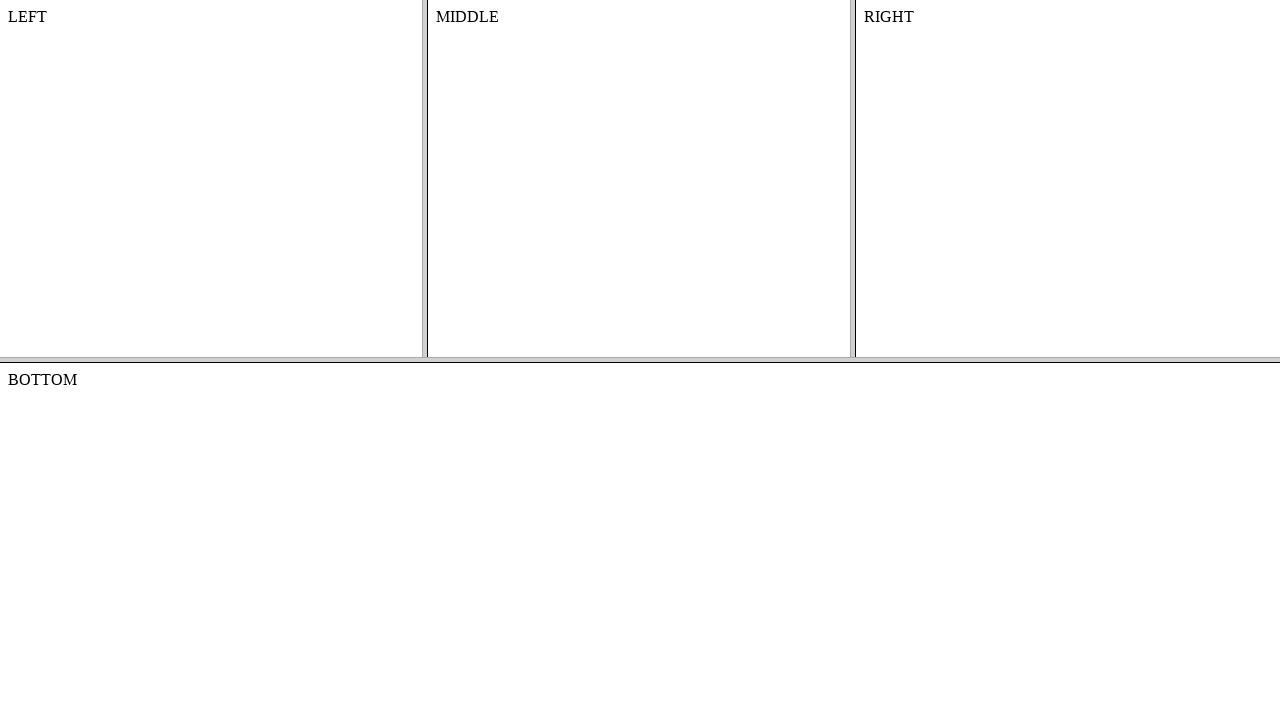

Located top frame with src='/frame_top'
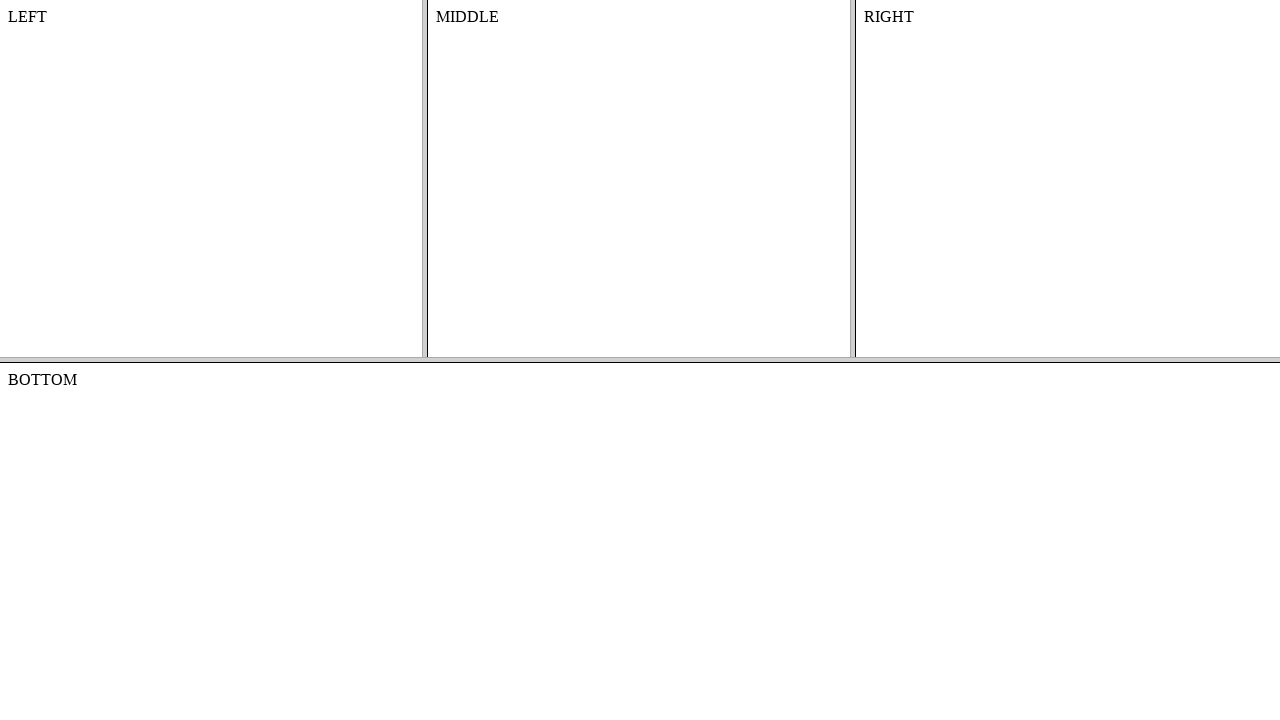

Located middle frame nested within top frame with src='/frame_middle'
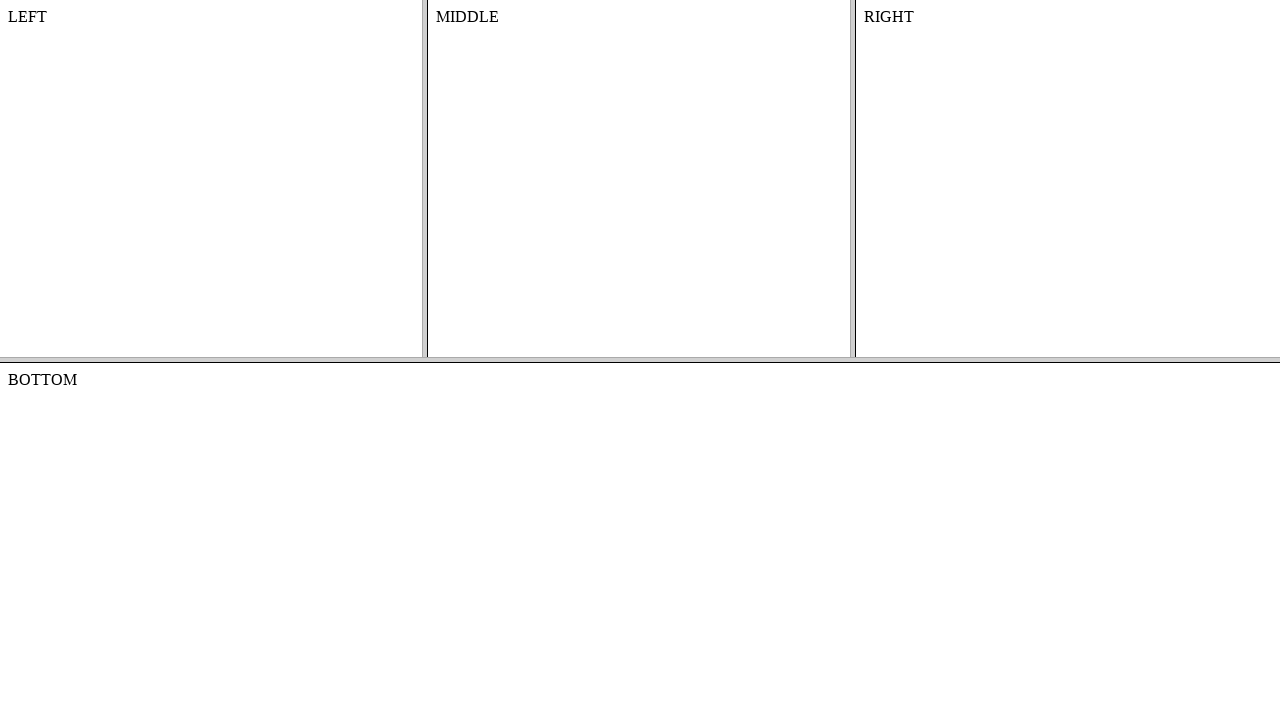

Extracted text content from middle frame #content element
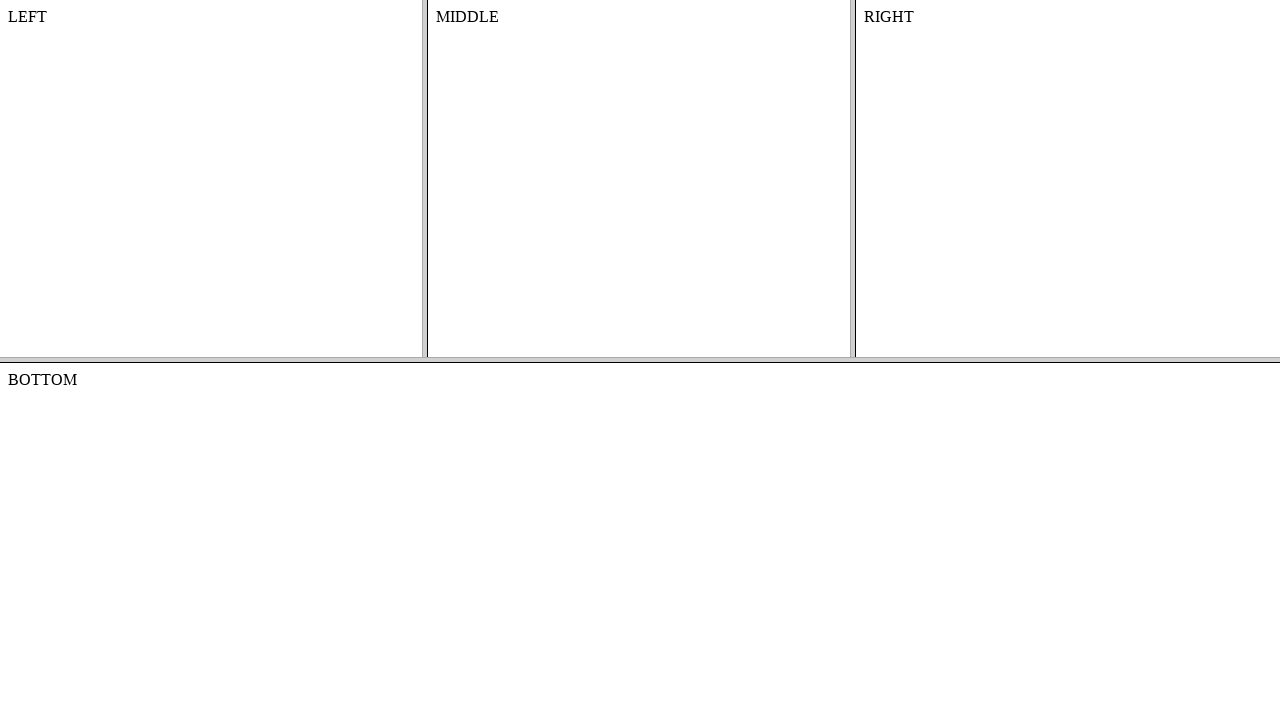

Printed middle frame text: 'MIDDLE'
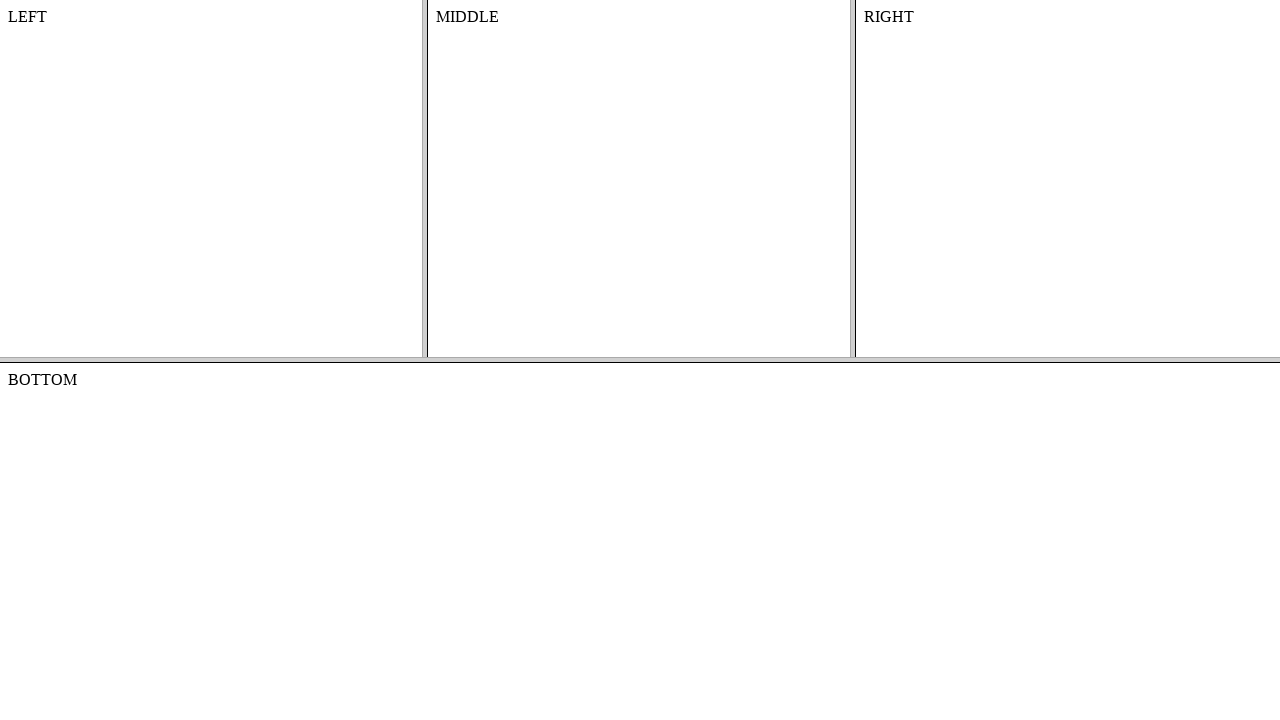

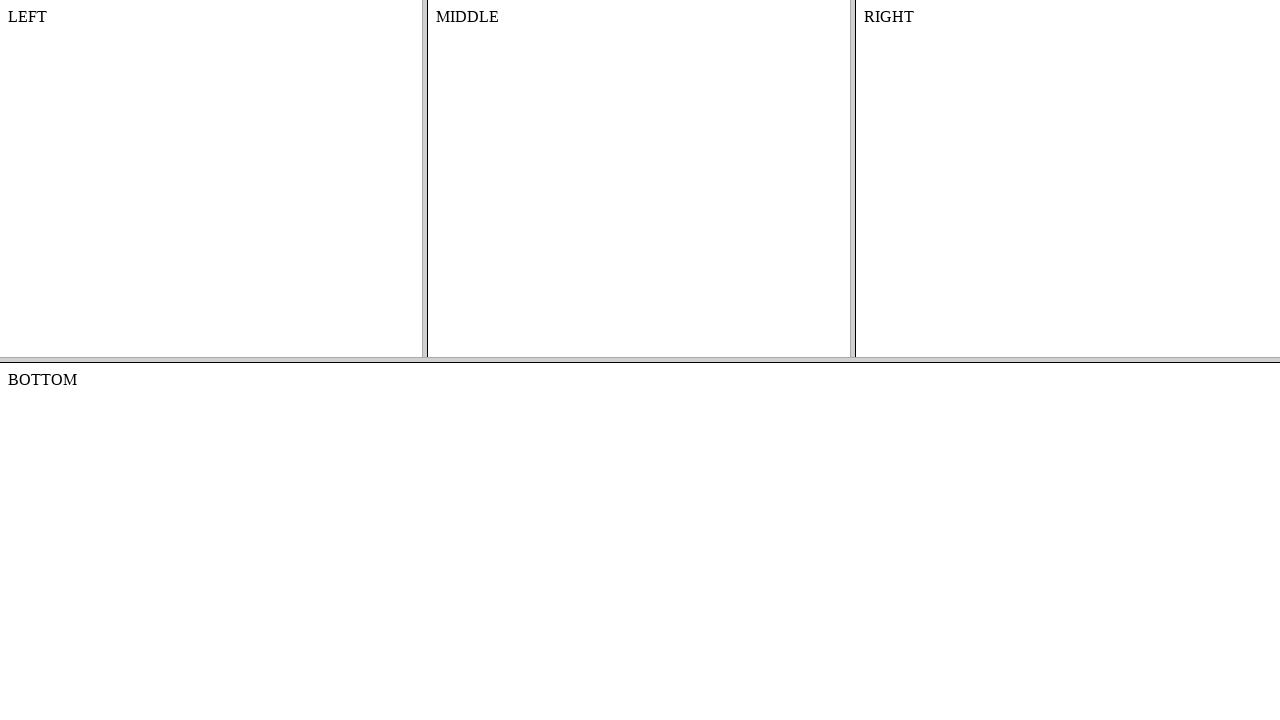